Tests radio button and checkbox interactions on a form by selecting gender radio buttons and checking fruit checkboxes

Starting URL: https://omayo.blogspot.com/

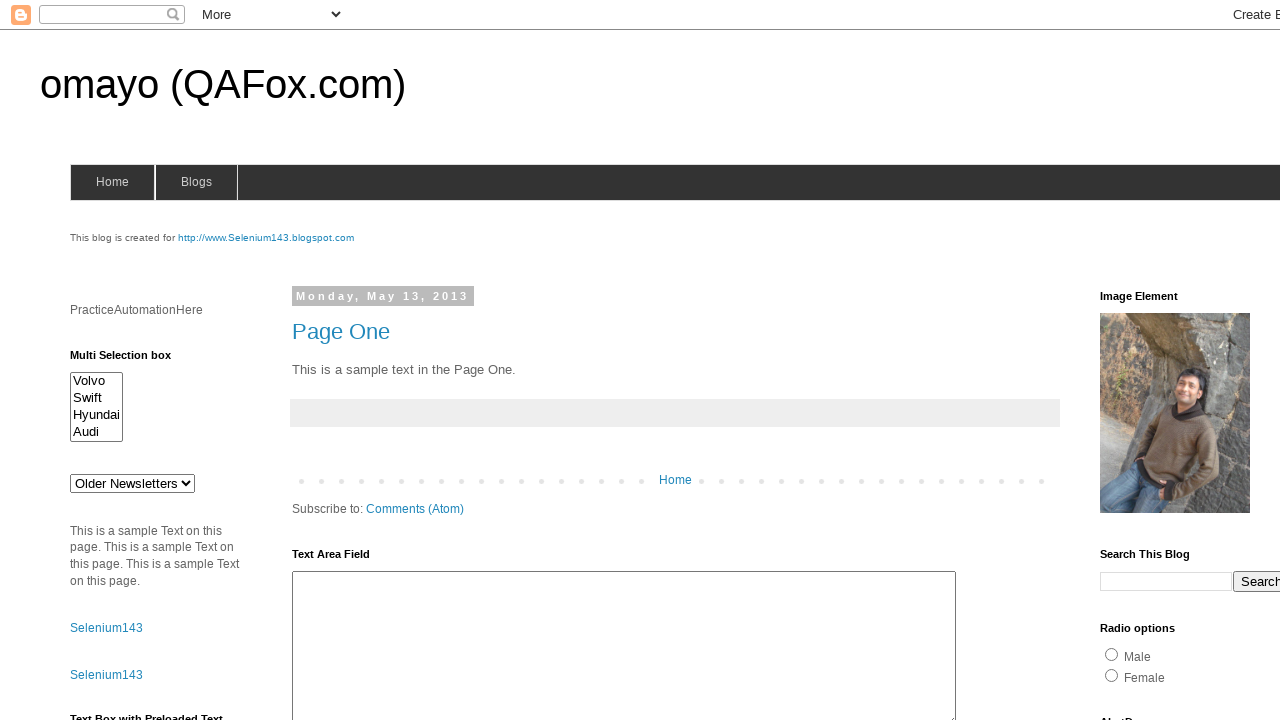

Clicked male radio button at (1112, 654) on input[value='male']
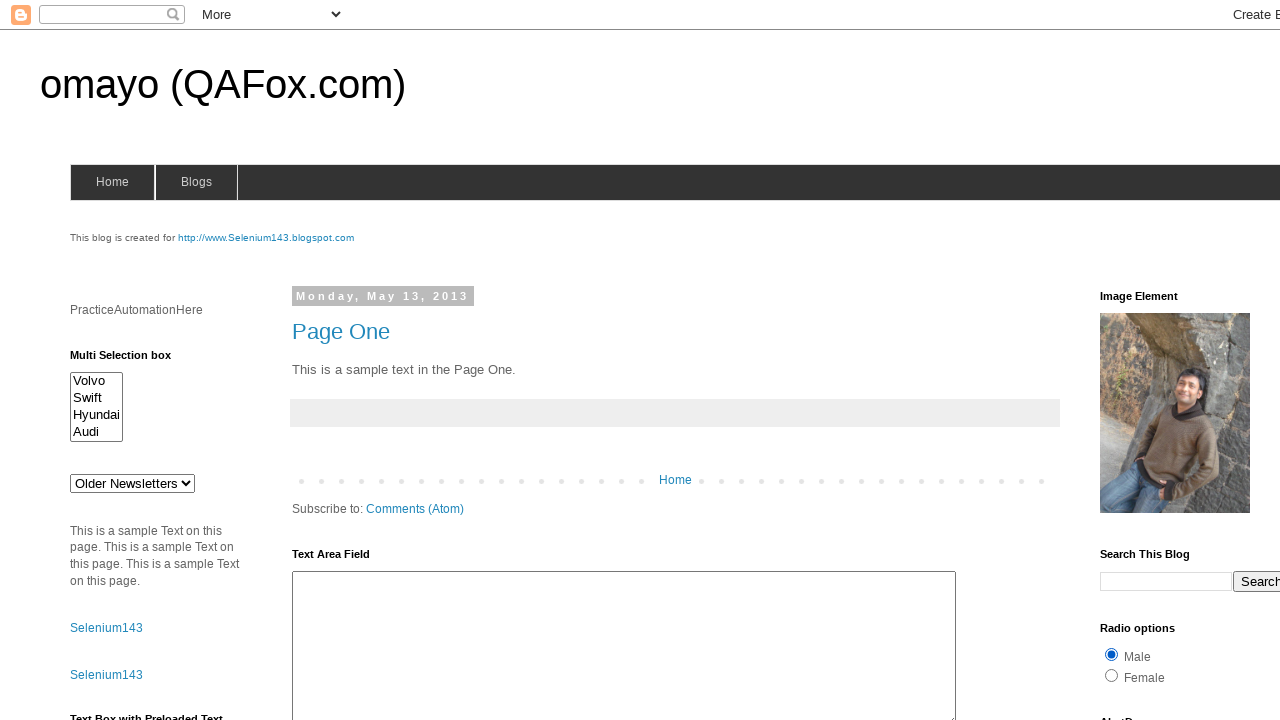

Clicked female radio button to unselect male at (1112, 675) on input[value='female']
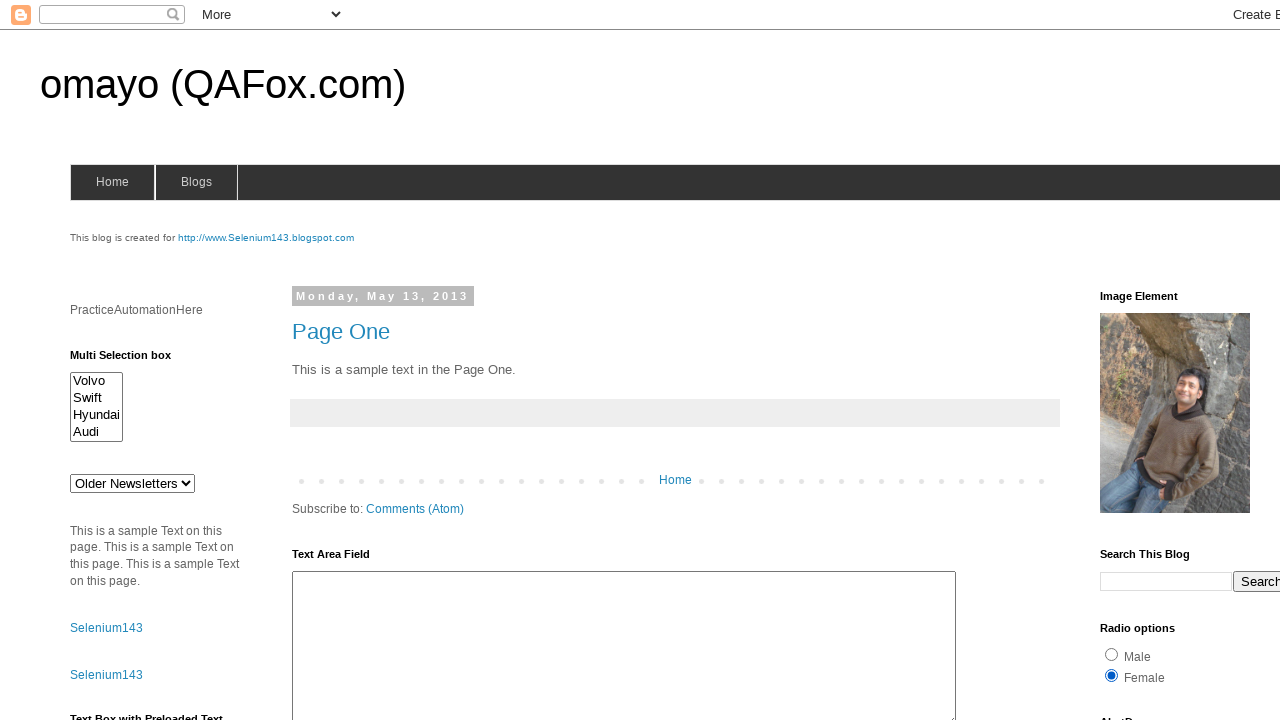

Checked blue checkbox at (1200, 361) on input[value='blue']
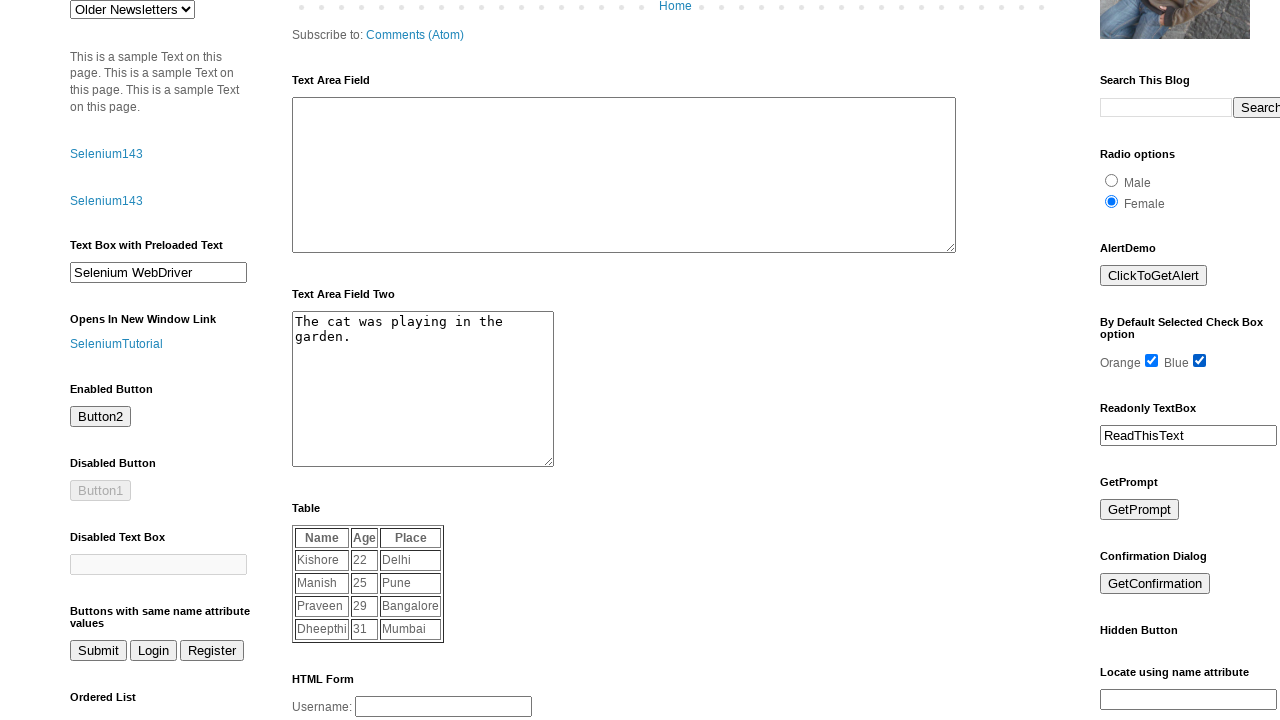

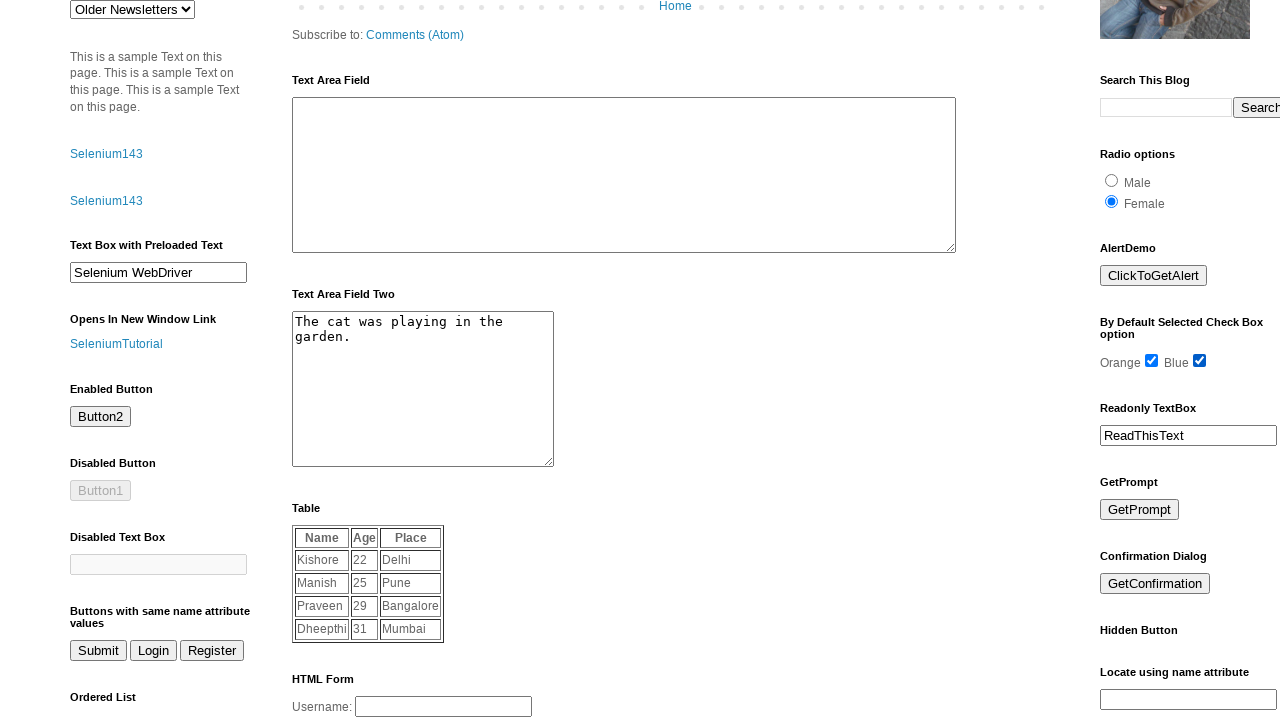